Tests that clicking Clear completed removes completed items from the list

Starting URL: https://demo.playwright.dev/todomvc

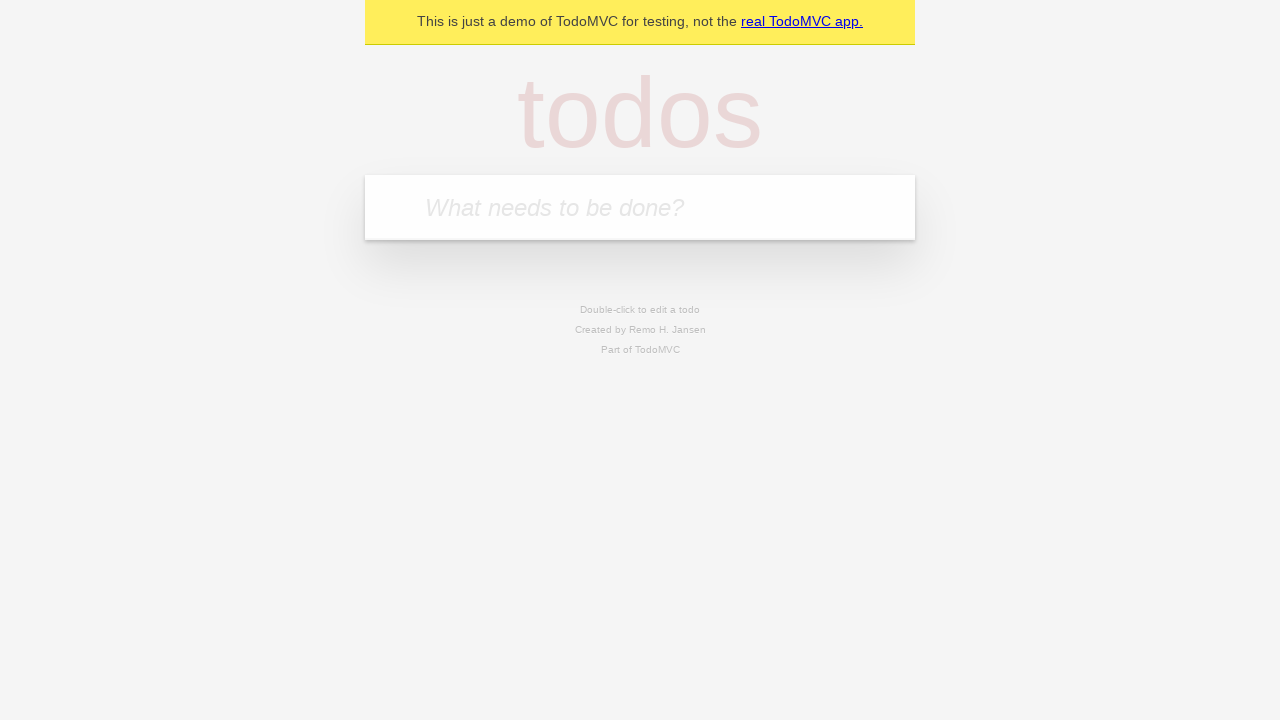

Filled todo input with 'buy some cheese' on internal:attr=[placeholder="What needs to be done?"i]
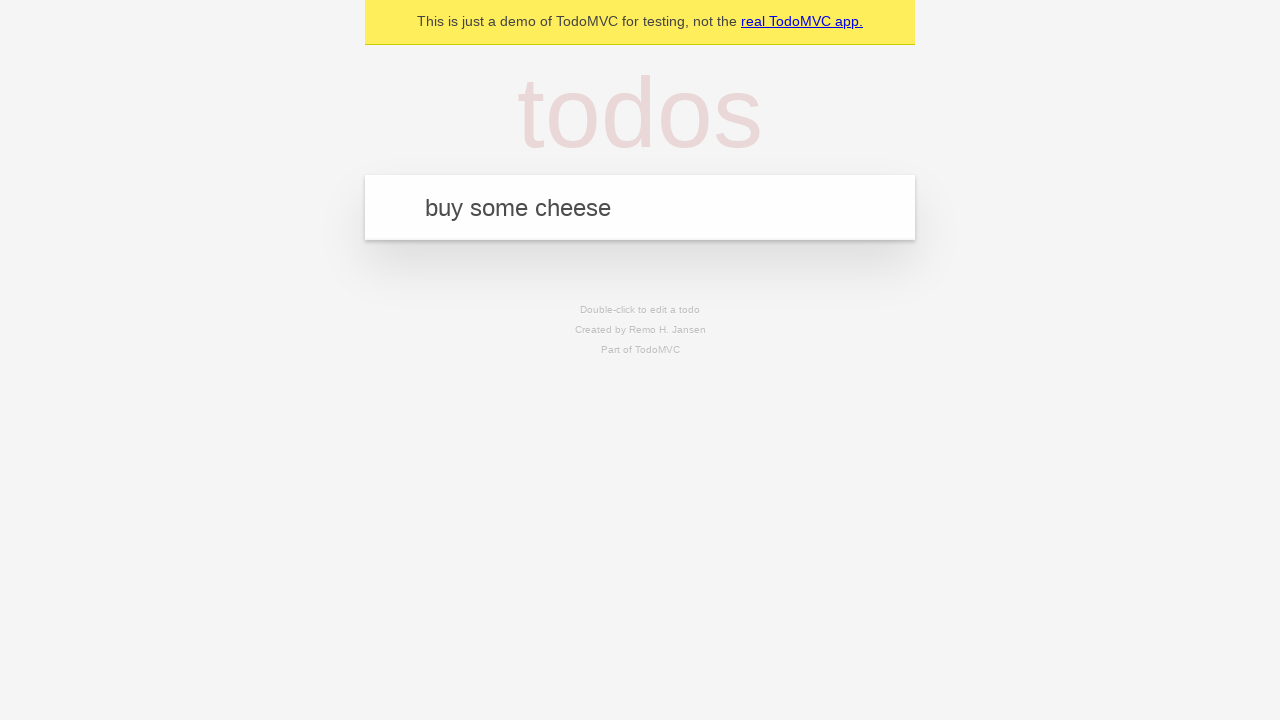

Pressed Enter to add todo 'buy some cheese' on internal:attr=[placeholder="What needs to be done?"i]
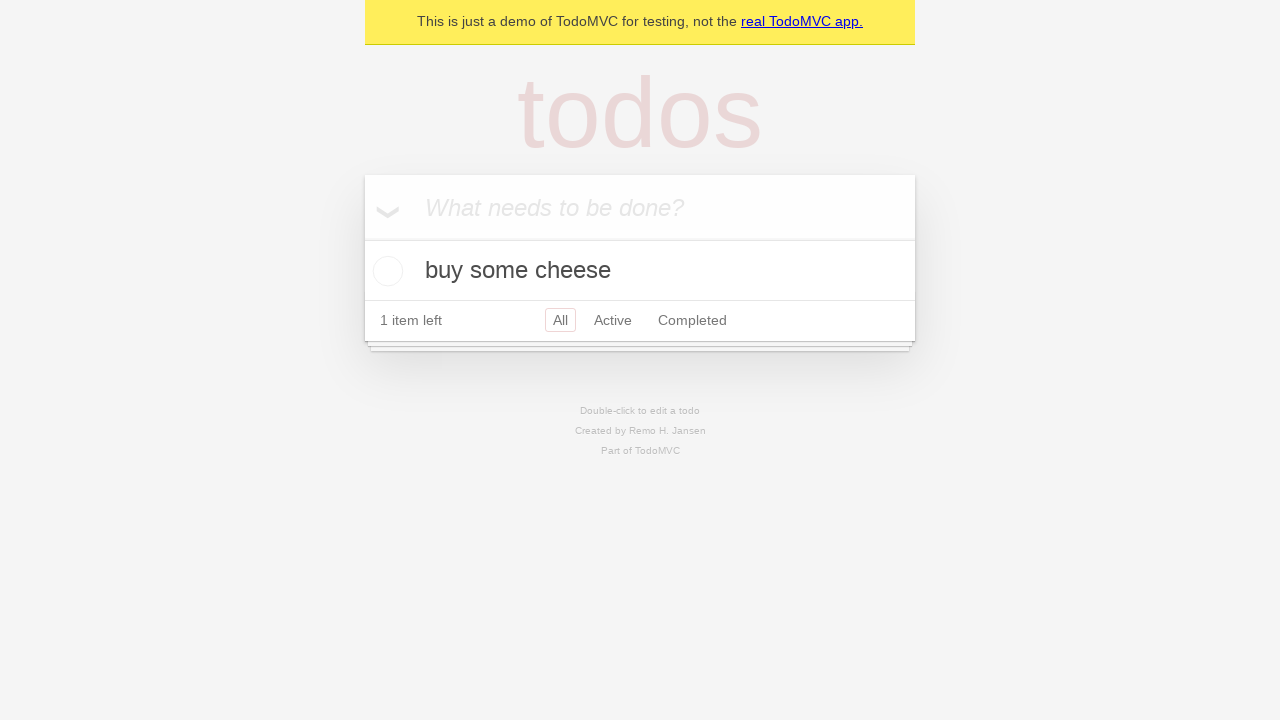

Filled todo input with 'feed the cat' on internal:attr=[placeholder="What needs to be done?"i]
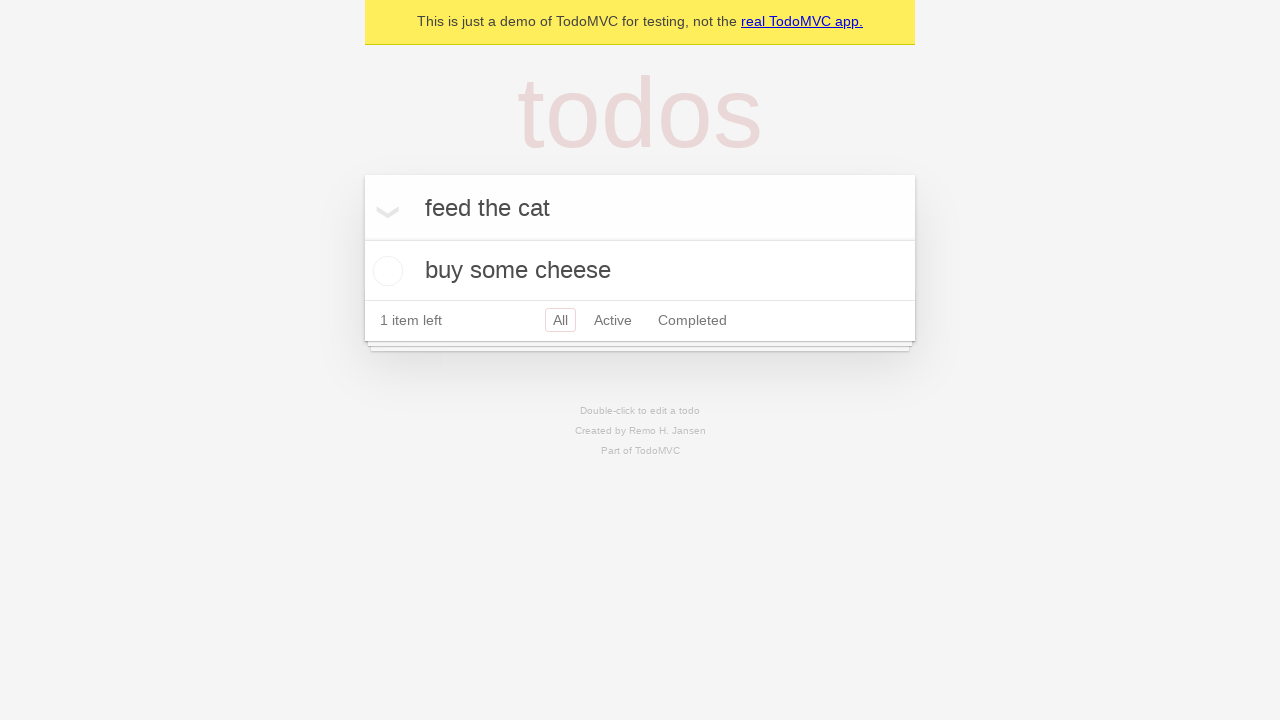

Pressed Enter to add todo 'feed the cat' on internal:attr=[placeholder="What needs to be done?"i]
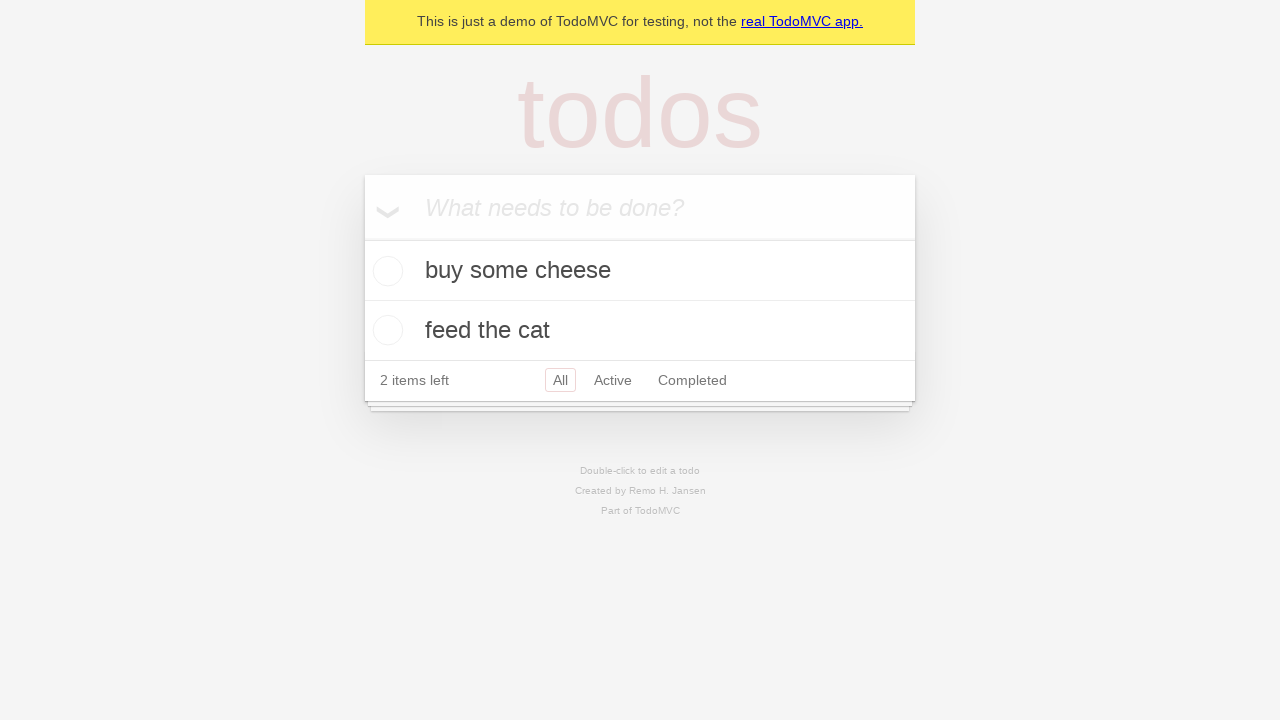

Filled todo input with 'book a doctors appointment' on internal:attr=[placeholder="What needs to be done?"i]
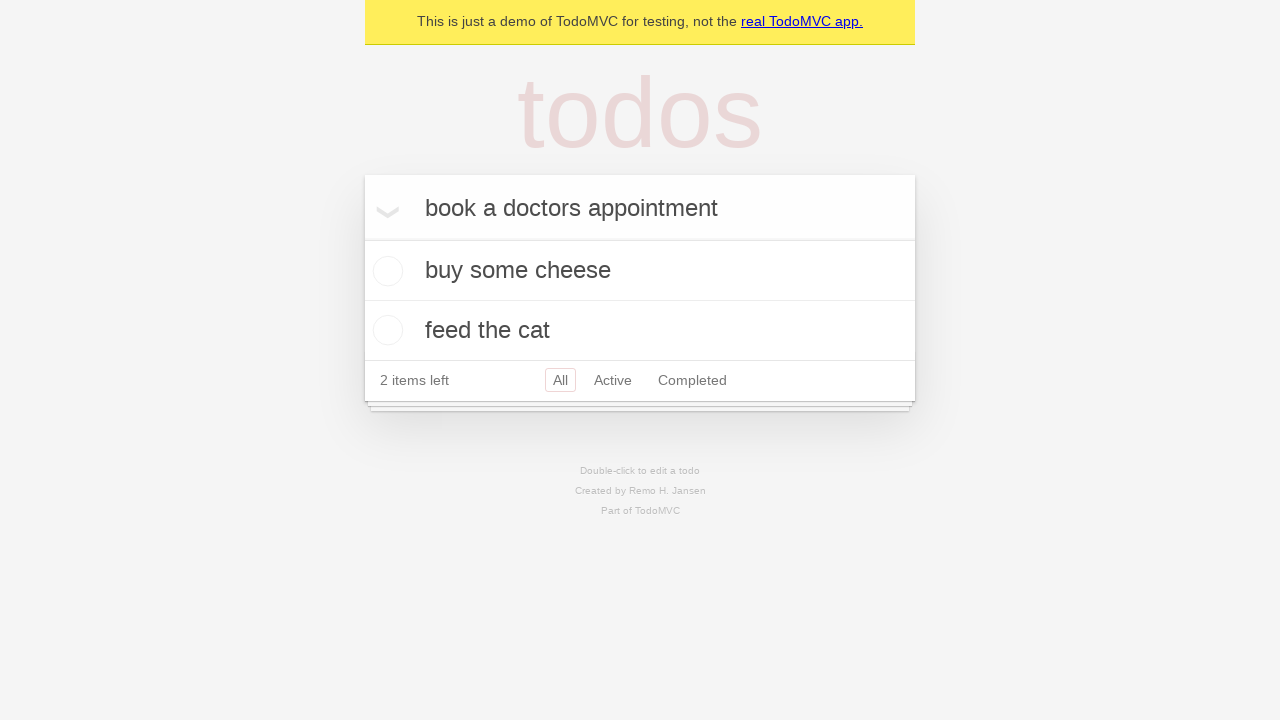

Pressed Enter to add todo 'book a doctors appointment' on internal:attr=[placeholder="What needs to be done?"i]
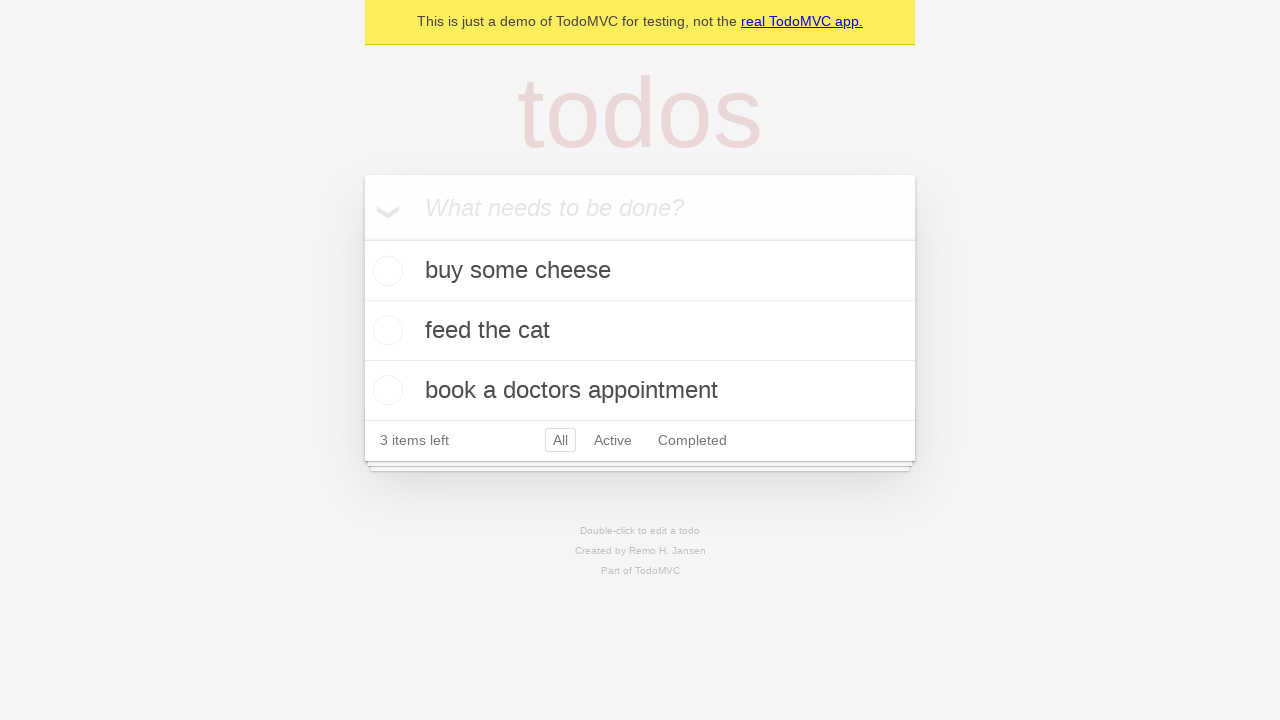

Waited for all 3 todo items to be loaded
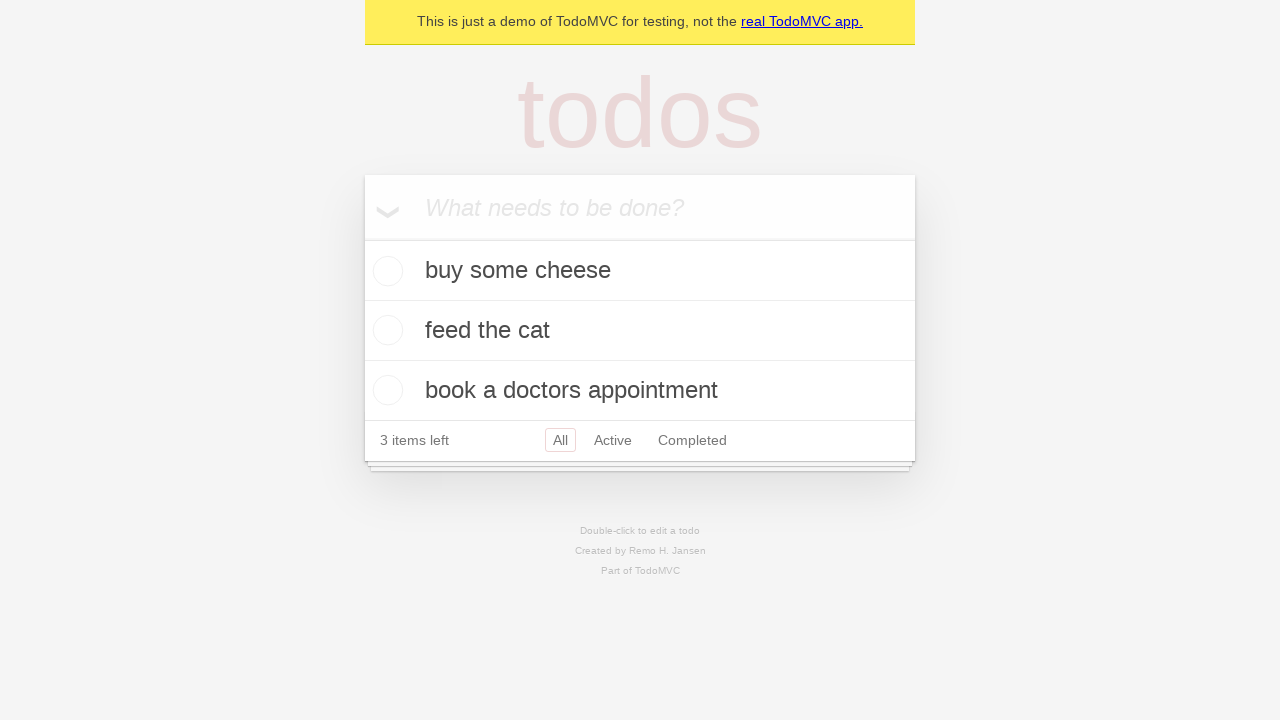

Marked second todo item as completed at (385, 330) on internal:testid=[data-testid="todo-item"s] >> nth=1 >> internal:role=checkbox
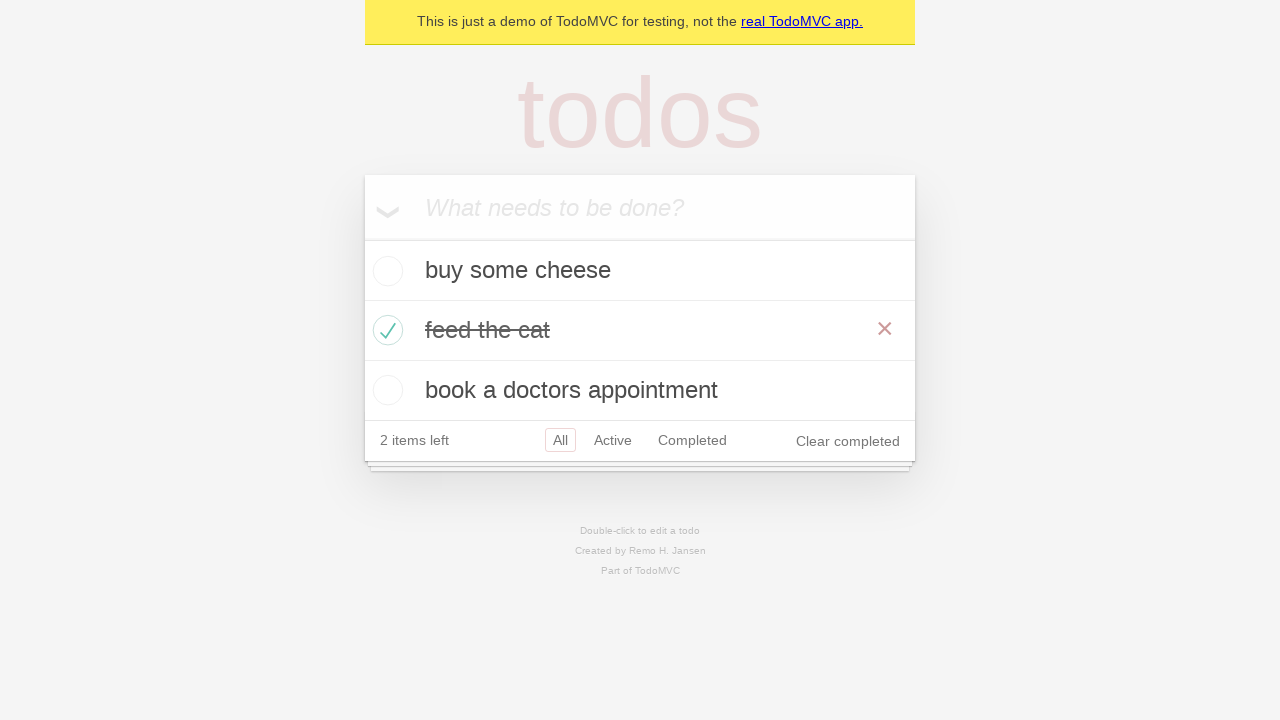

Clicked 'Clear completed' button at (848, 441) on internal:role=button[name="Clear completed"i]
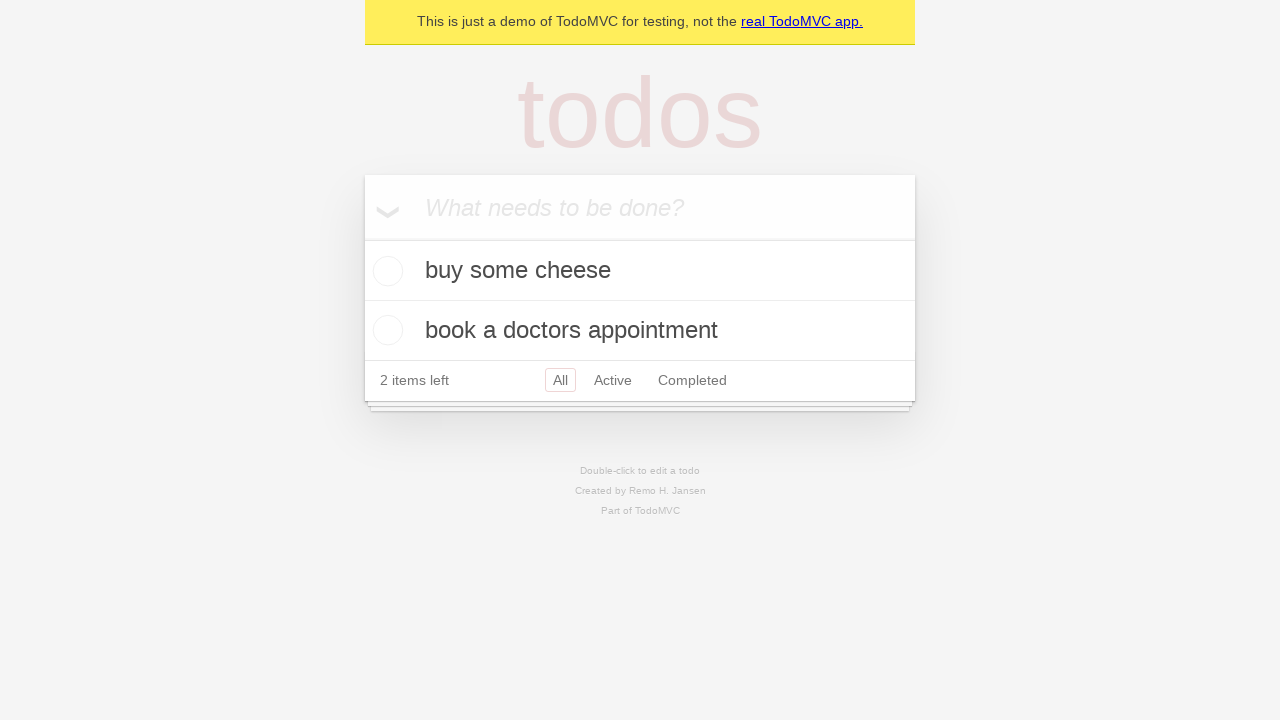

Verified that completed item was removed, leaving 2 items
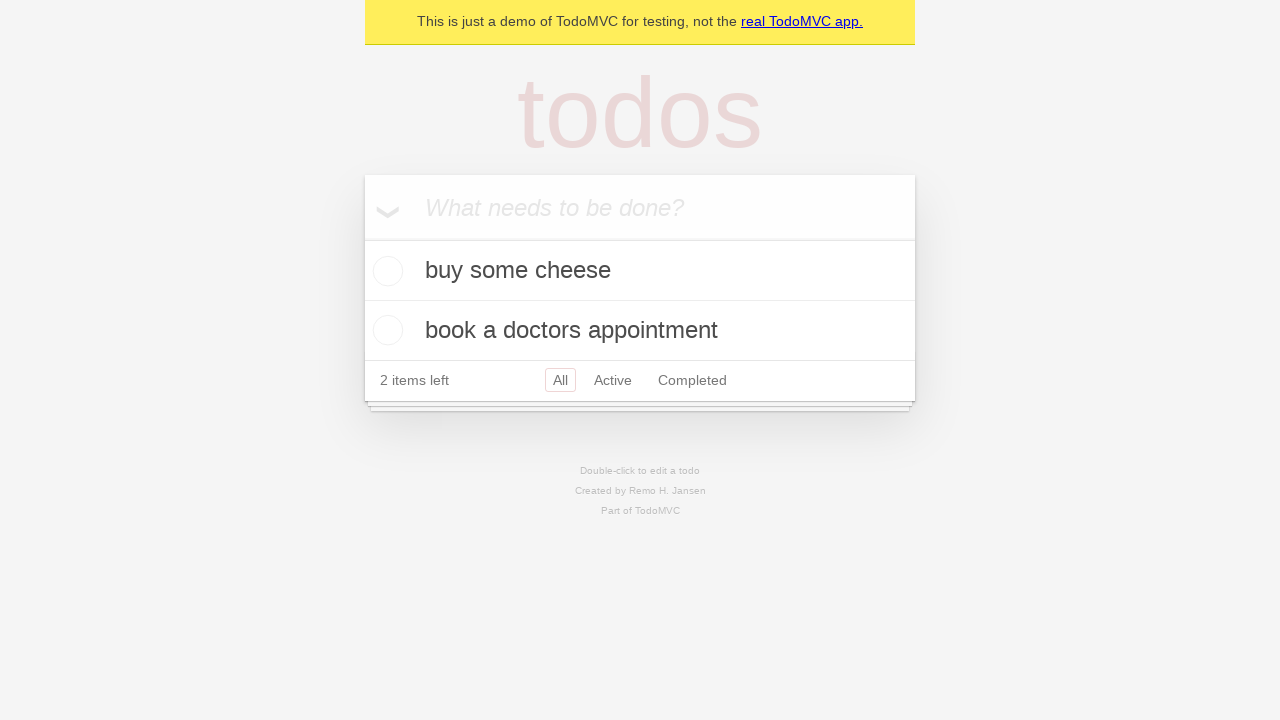

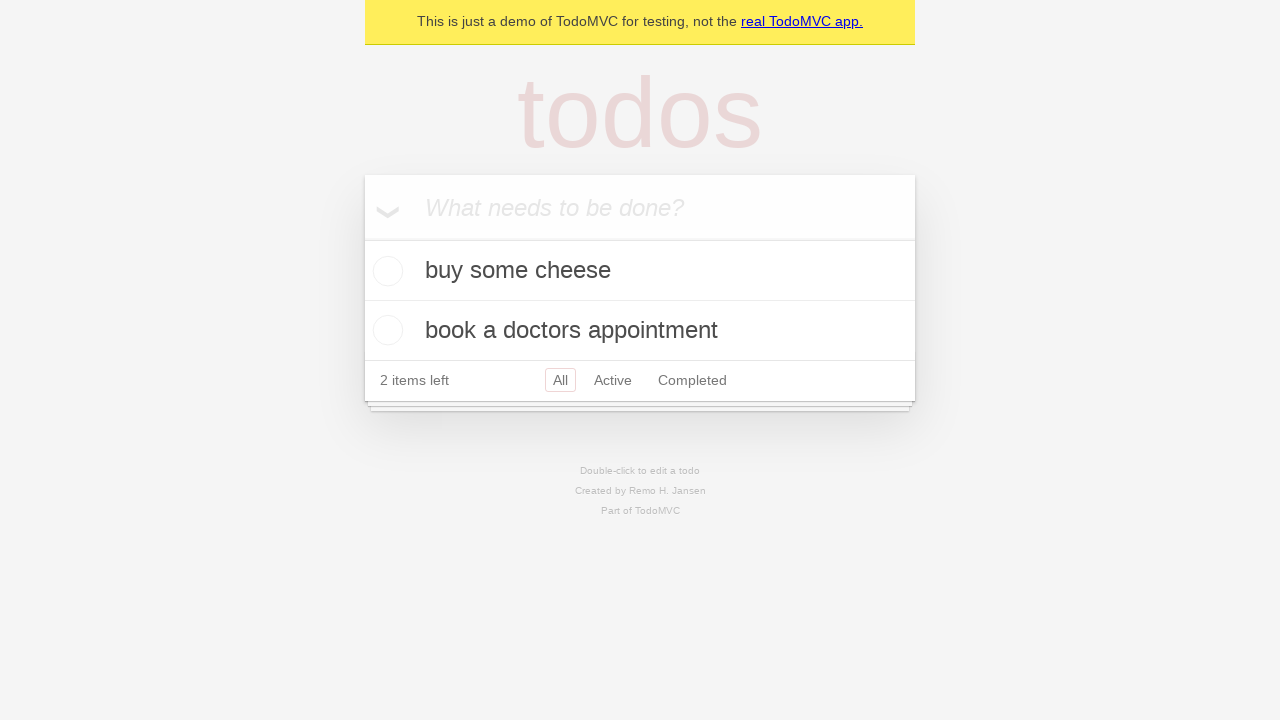